Tests keyboard input functionality by clearing an input field, typing a name, and pressing Enter key

Starting URL: https://testeroprogramowania.github.io/selenium/basics.html

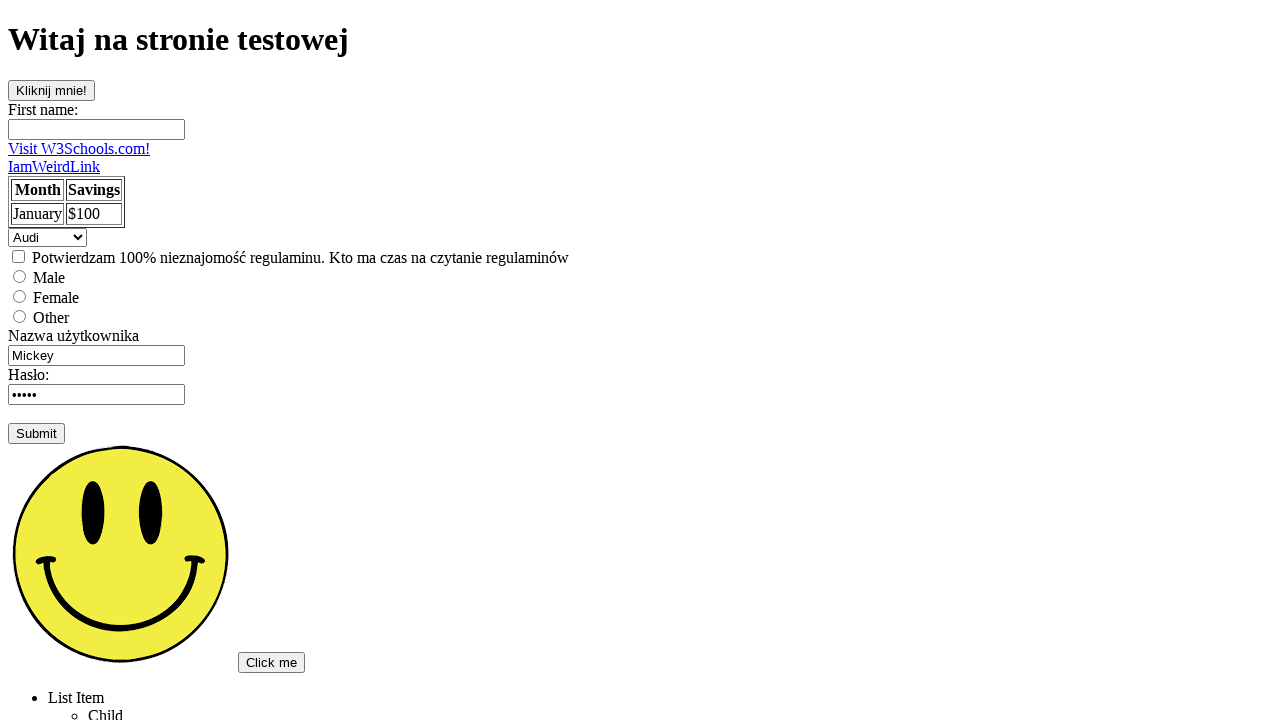

Located the user input field using XPath
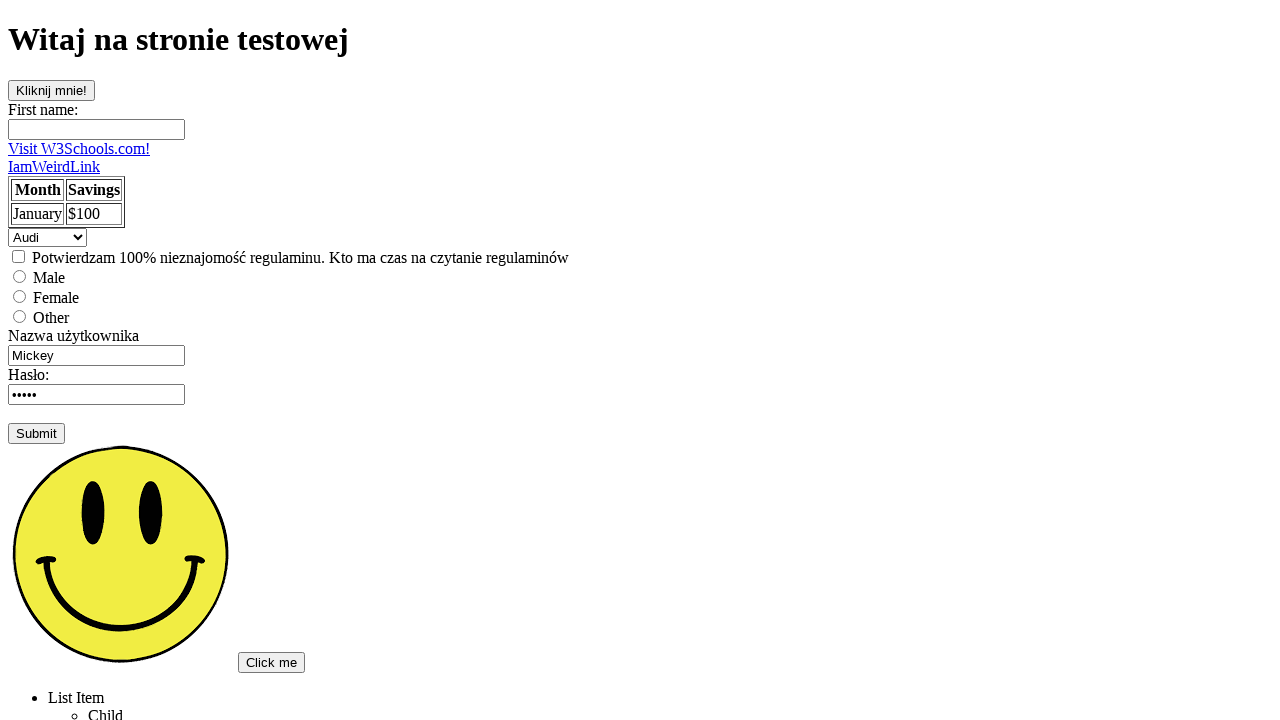

Cleared the input field on xpath=/html/body/form[2]/input[1]
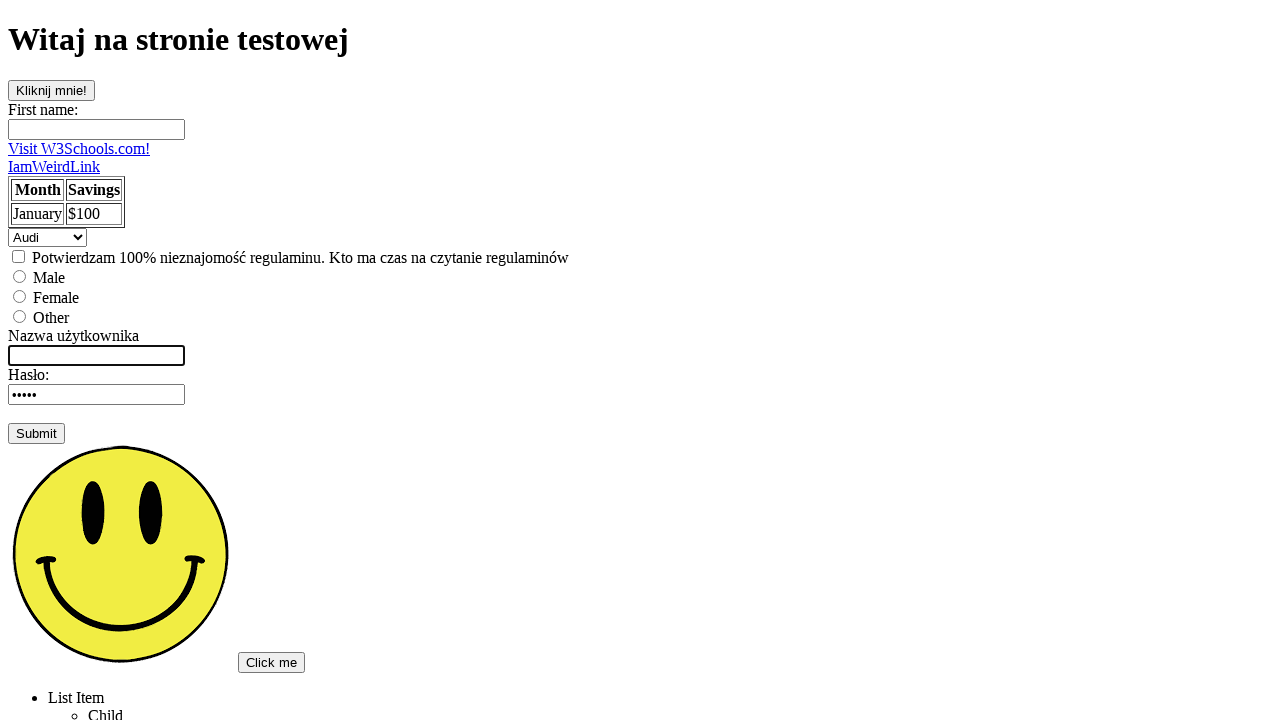

Typed 'Maciej' into the input field on xpath=/html/body/form[2]/input[1]
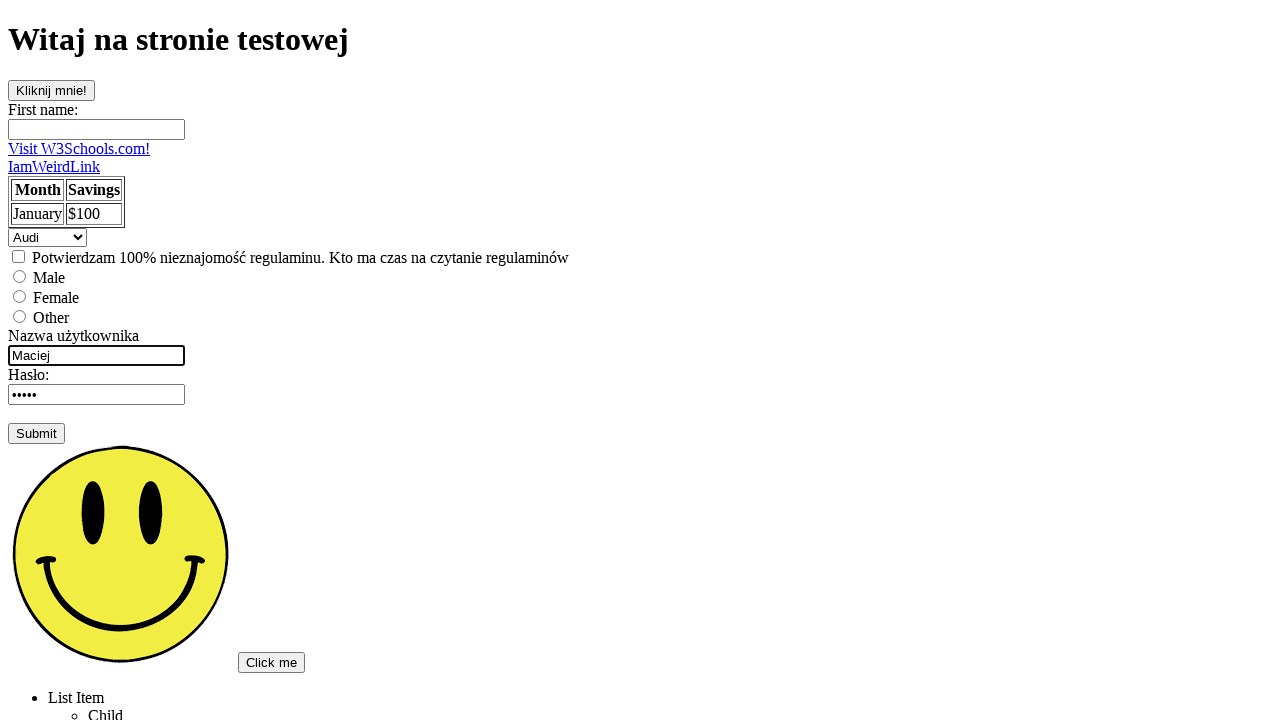

Pressed Enter key to submit the form on xpath=/html/body/form[2]/input[1]
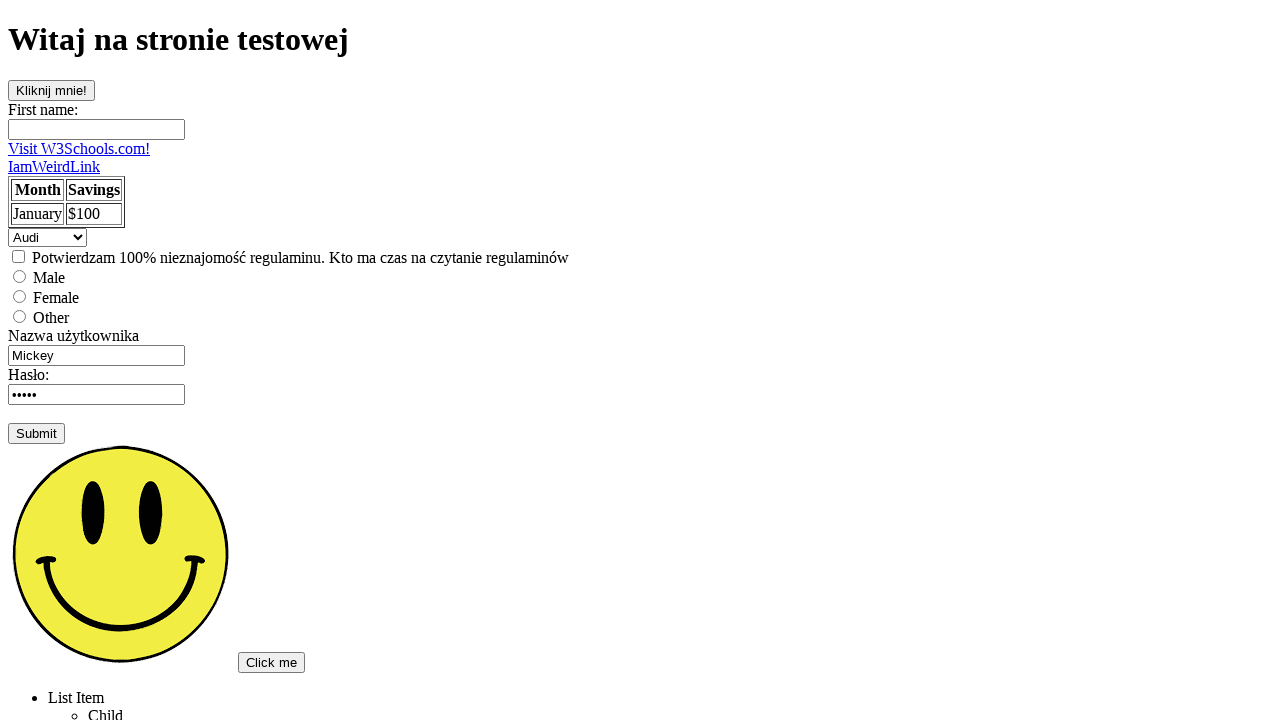

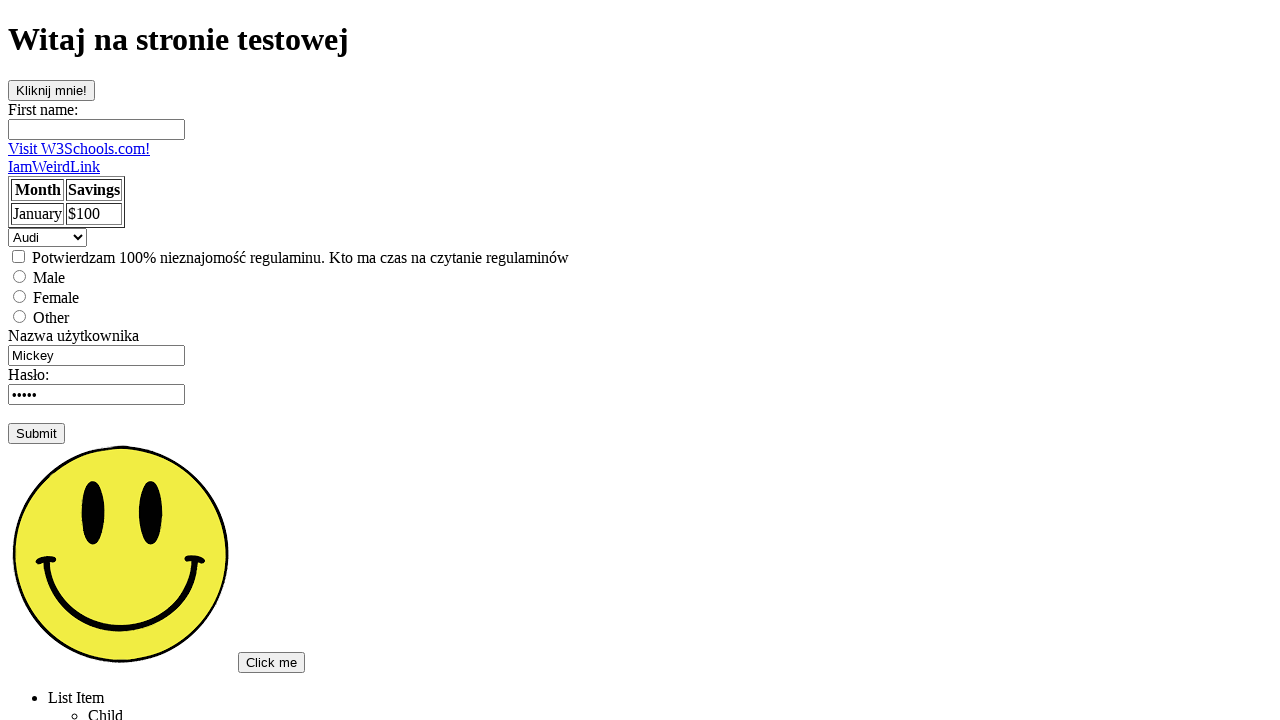